Tests downloading a PDF file by clicking on the sample.pdf link

Starting URL: https://the-internet.herokuapp.com/download

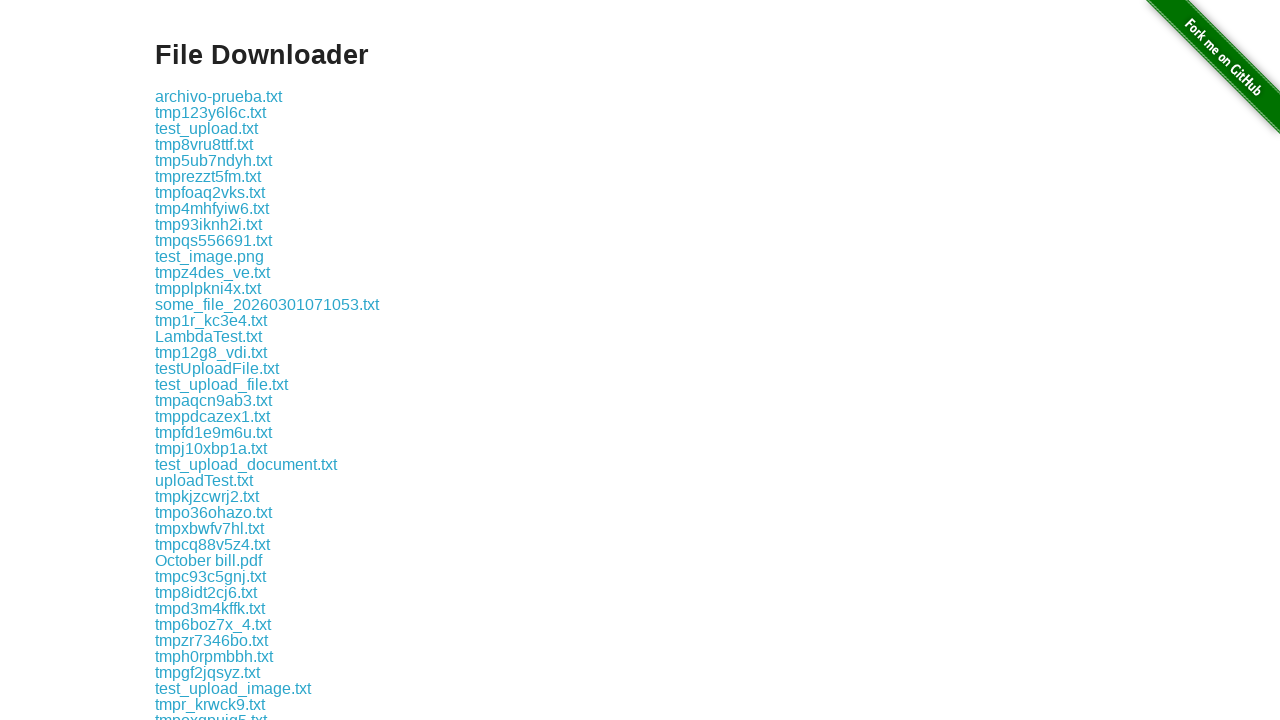

Waited for page to load
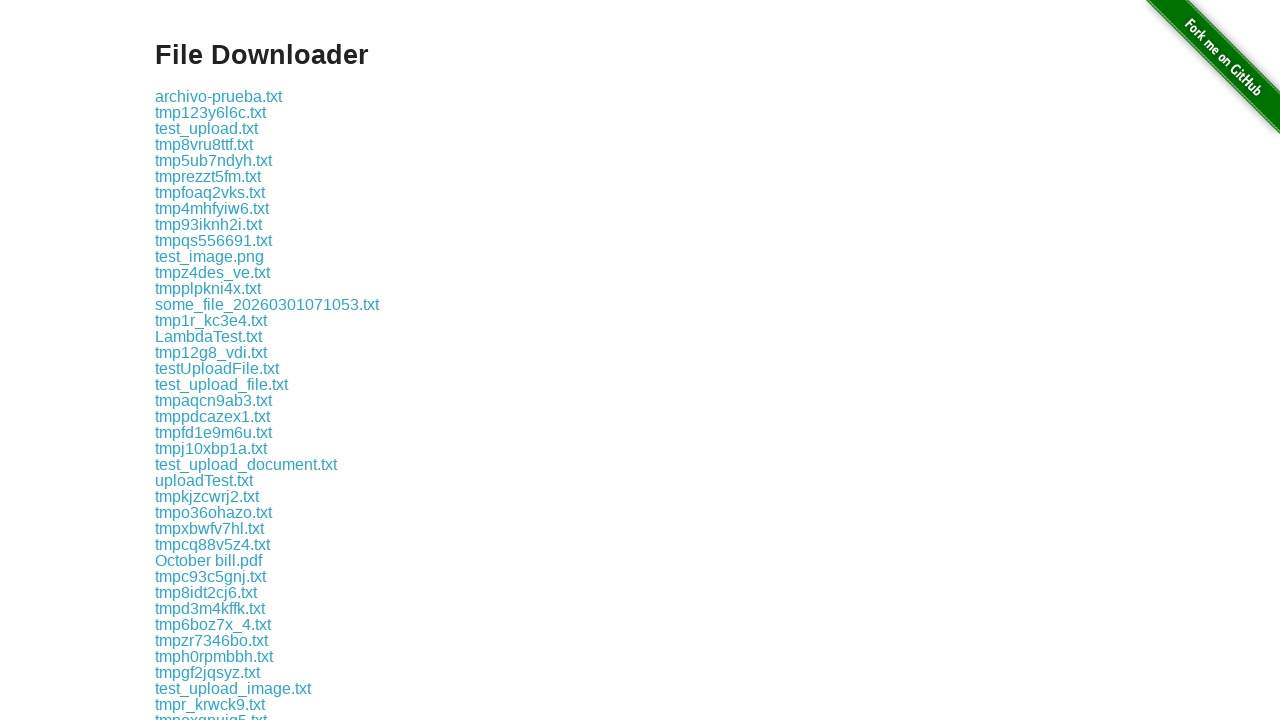

Clicked on sample.pdf link to initiate download at (194, 360) on internal:text="sample.pdf"i
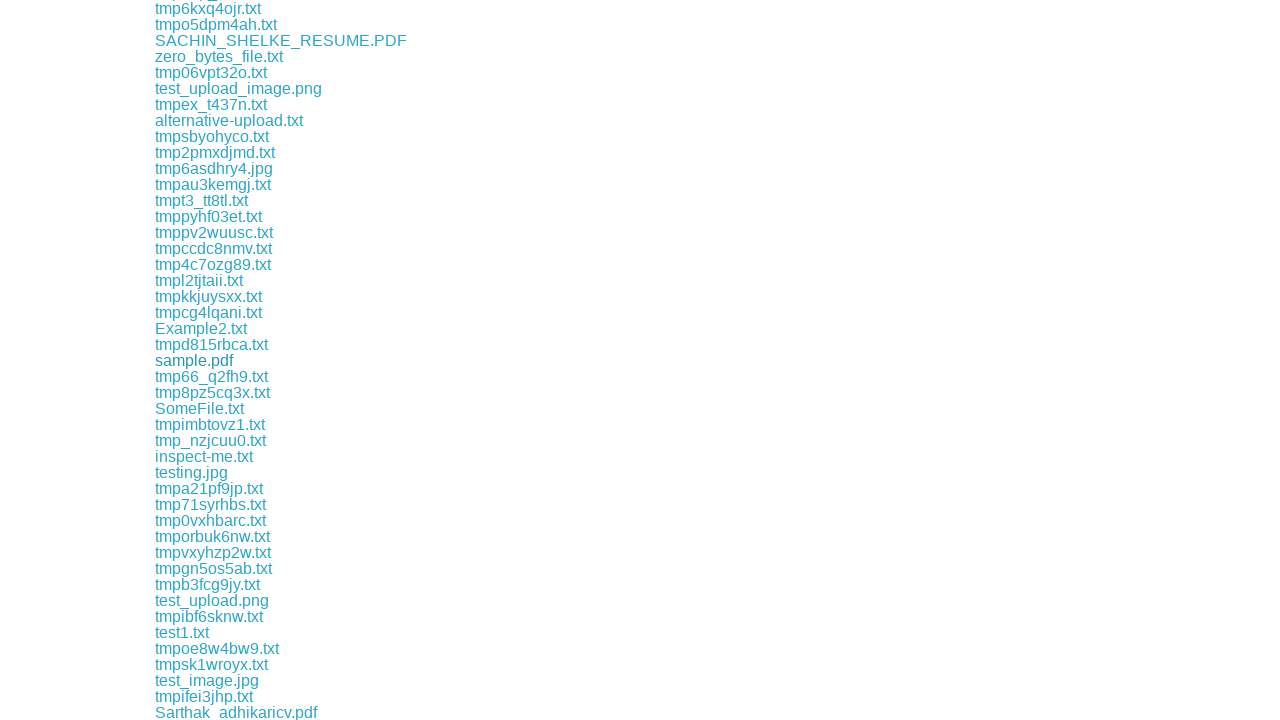

PDF file download completed
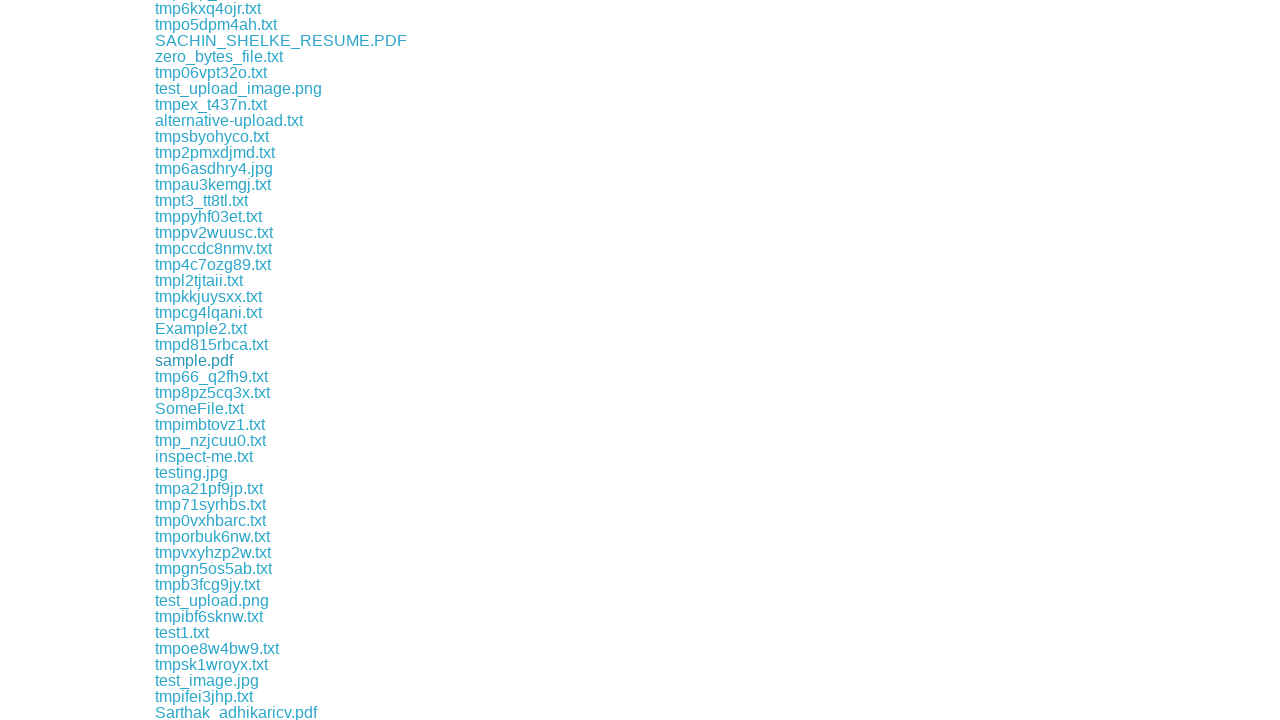

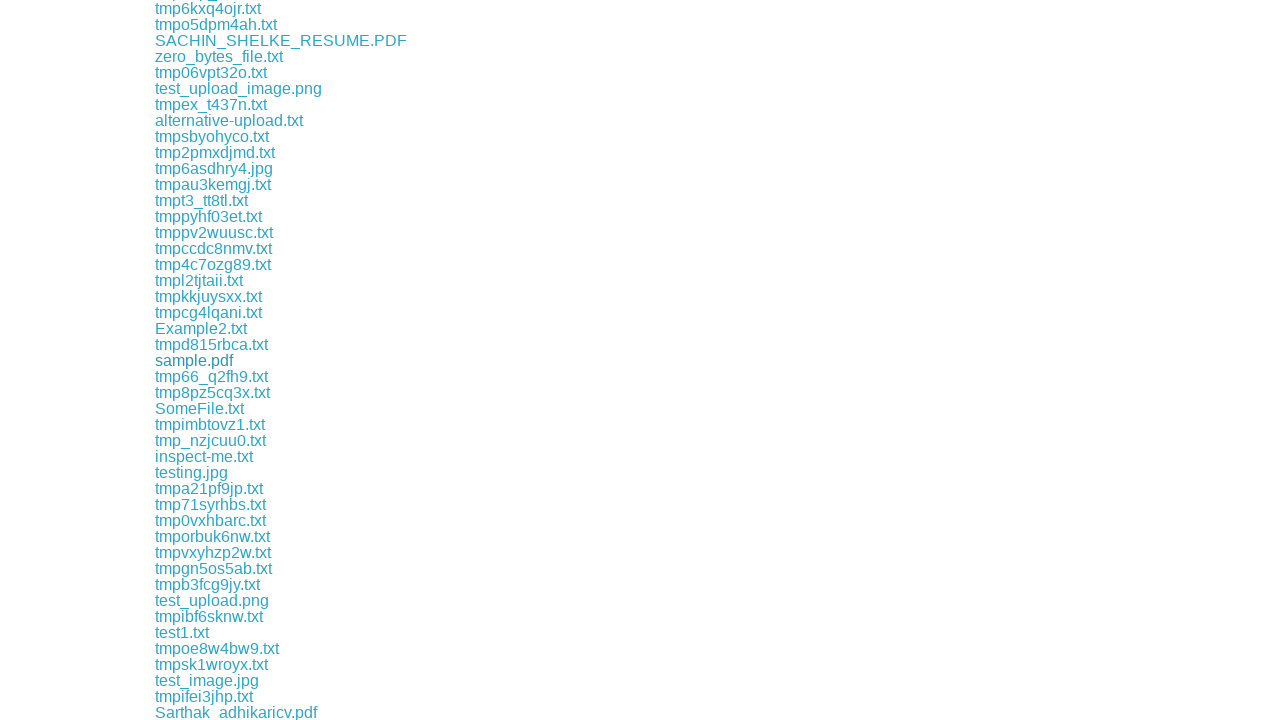